Tests working with multiple browser windows by clicking a link that opens a new window, then switching between windows using window handles by index and verifying the page titles.

Starting URL: http://the-internet.herokuapp.com/windows

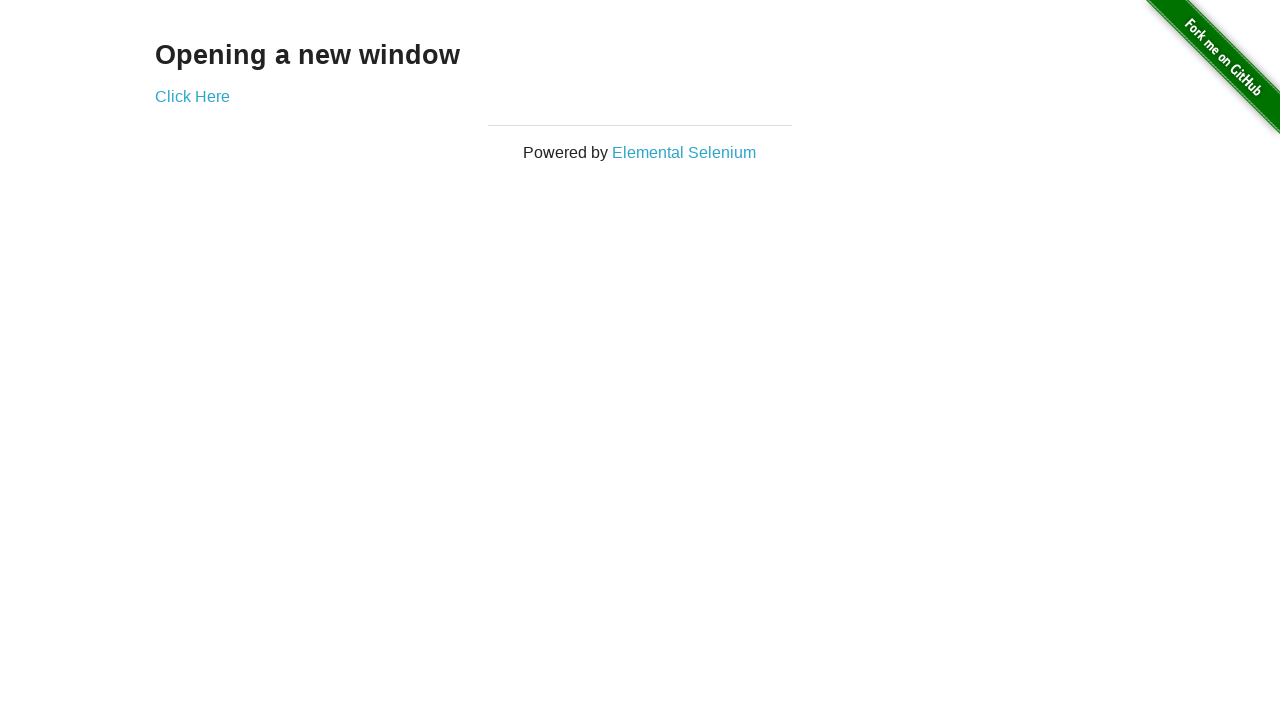

Clicked link to open new window at (192, 96) on .example a
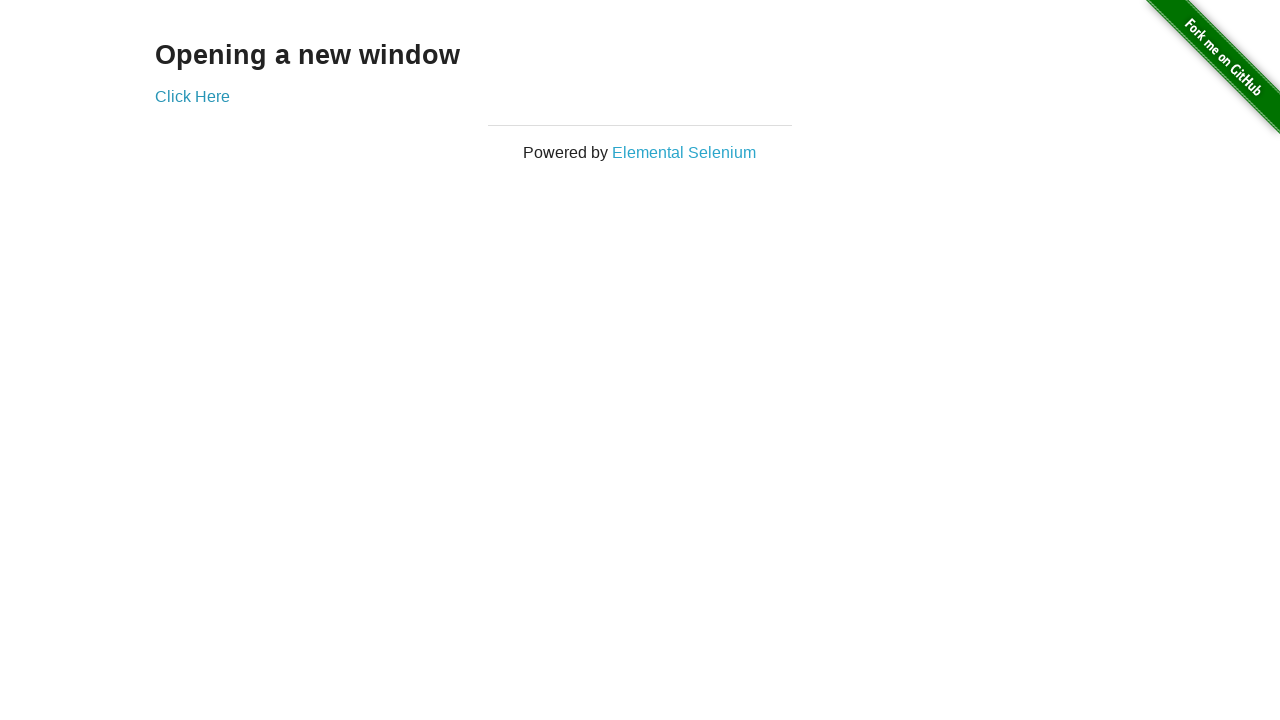

Verified original window title is not 'New Window'
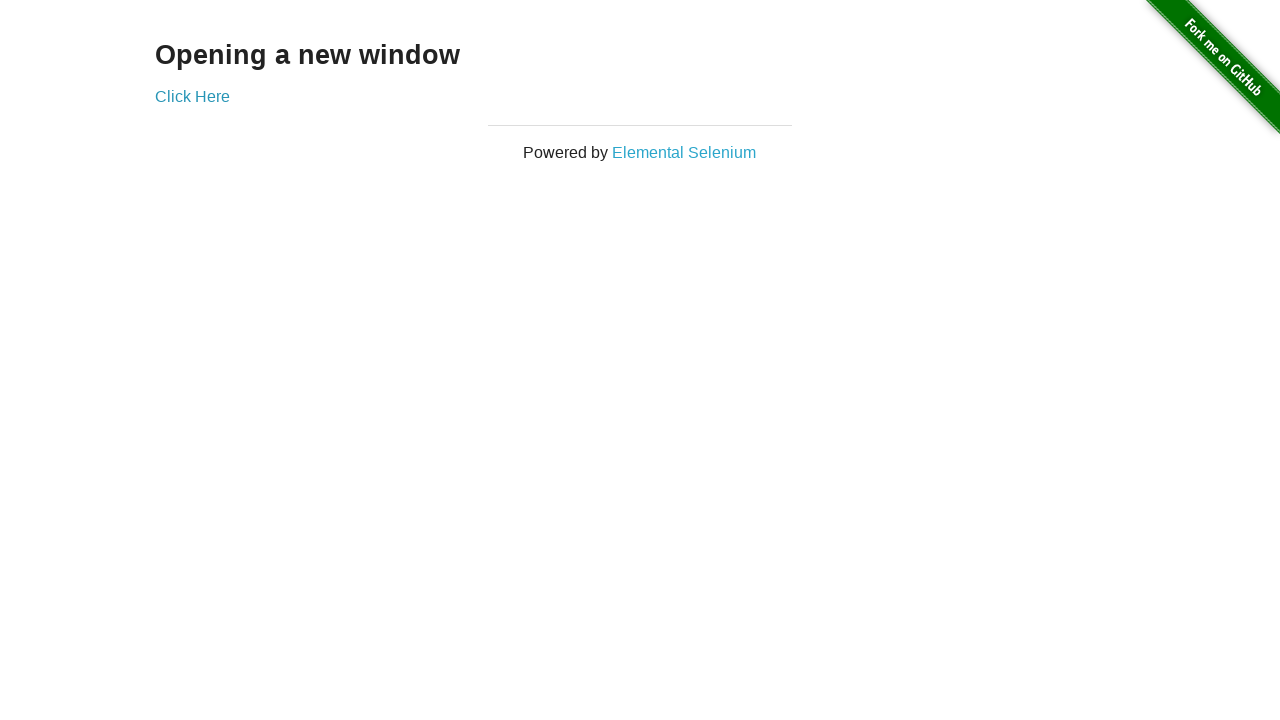

New window page fully loaded
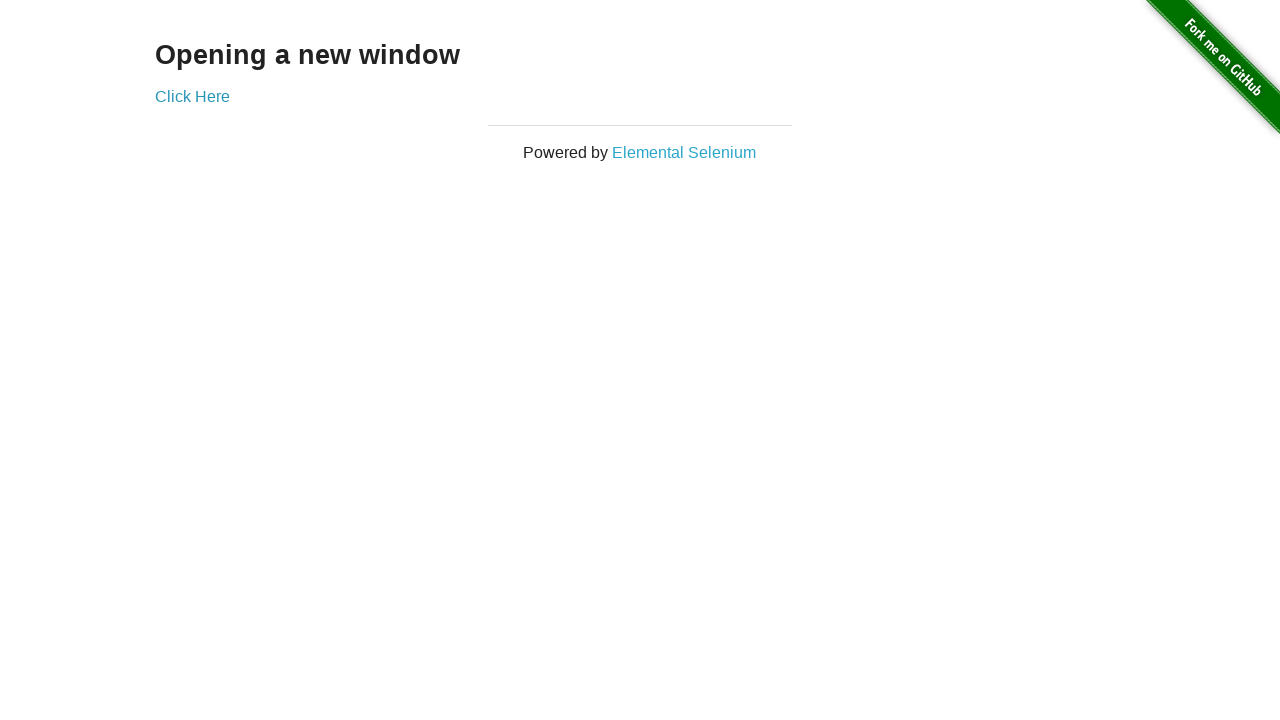

Verified new window title is 'New Window'
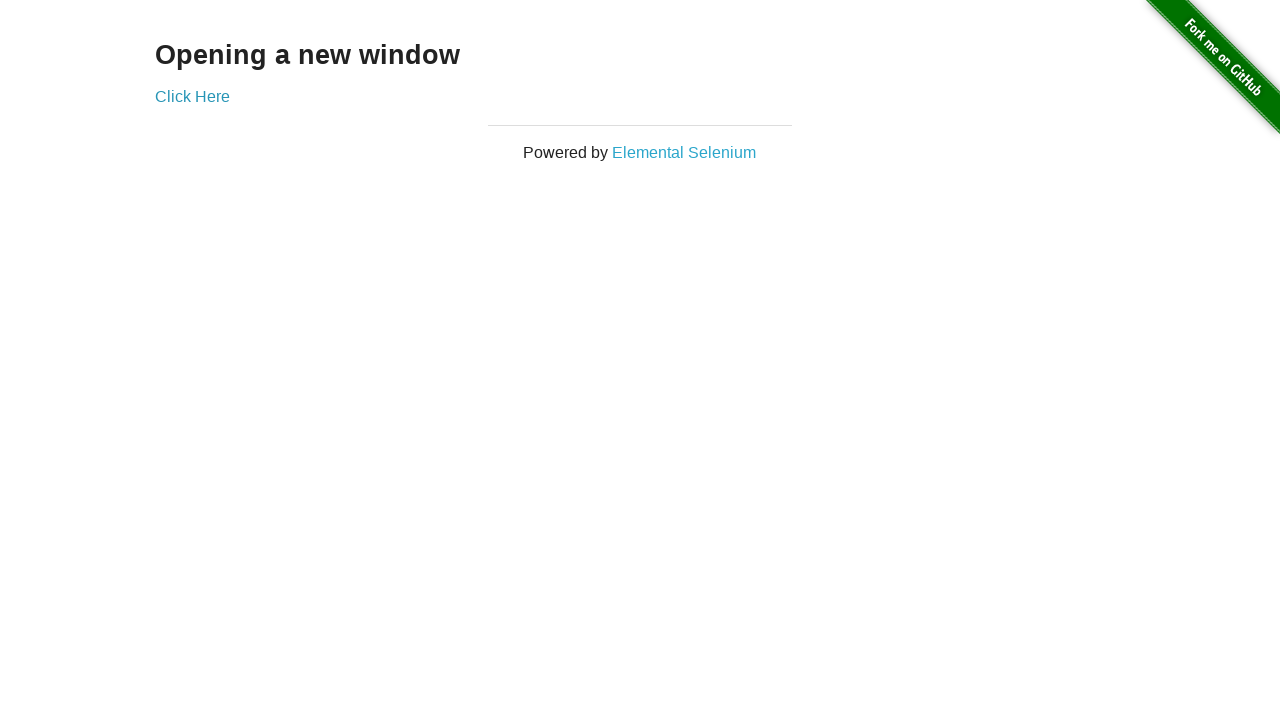

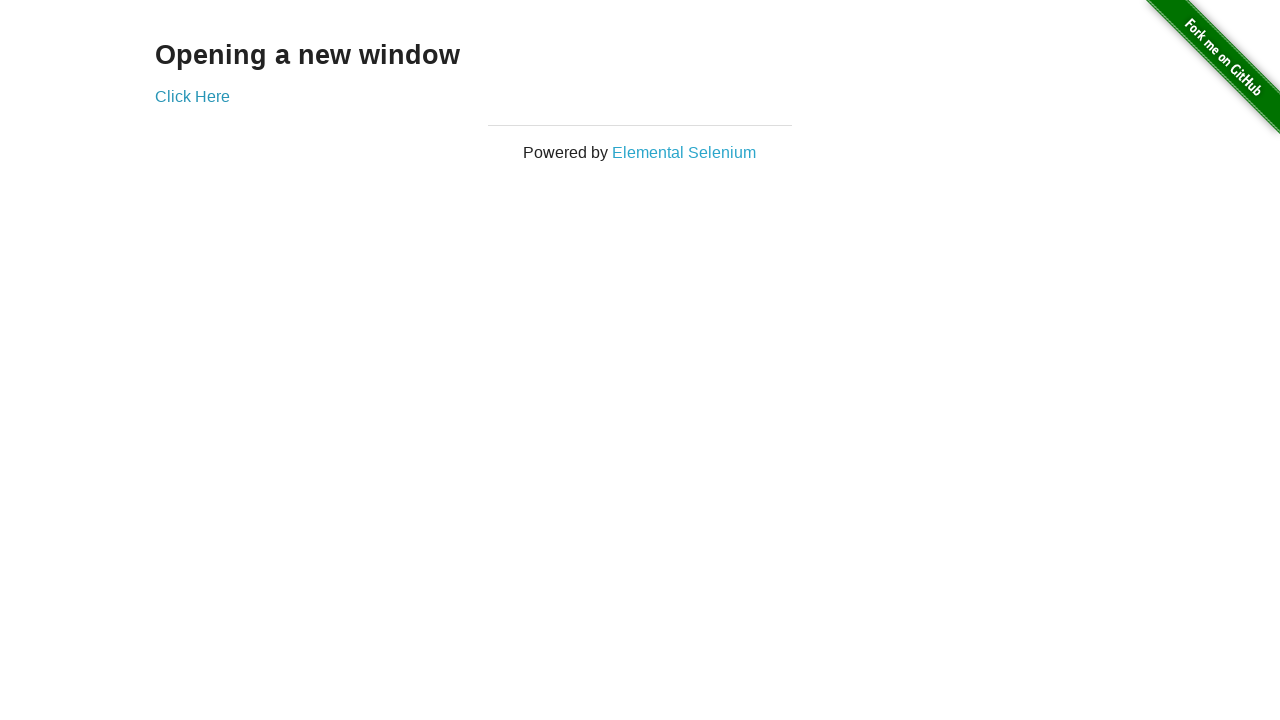